Tests a slow calculator web application by setting a delay, performing a simple addition (7+8), and verifying the result

Starting URL: https://bonigarcia.dev/selenium-webdriver-java/slow-calculator.html

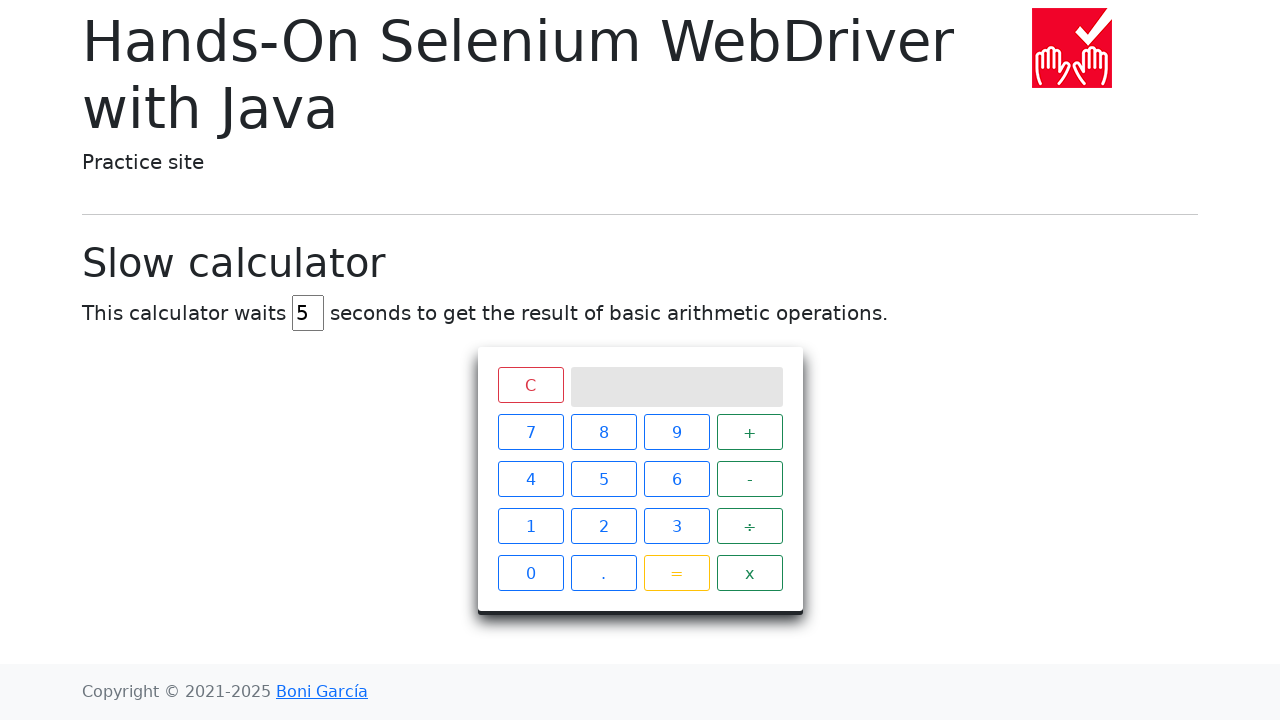

Navigated to slow calculator application
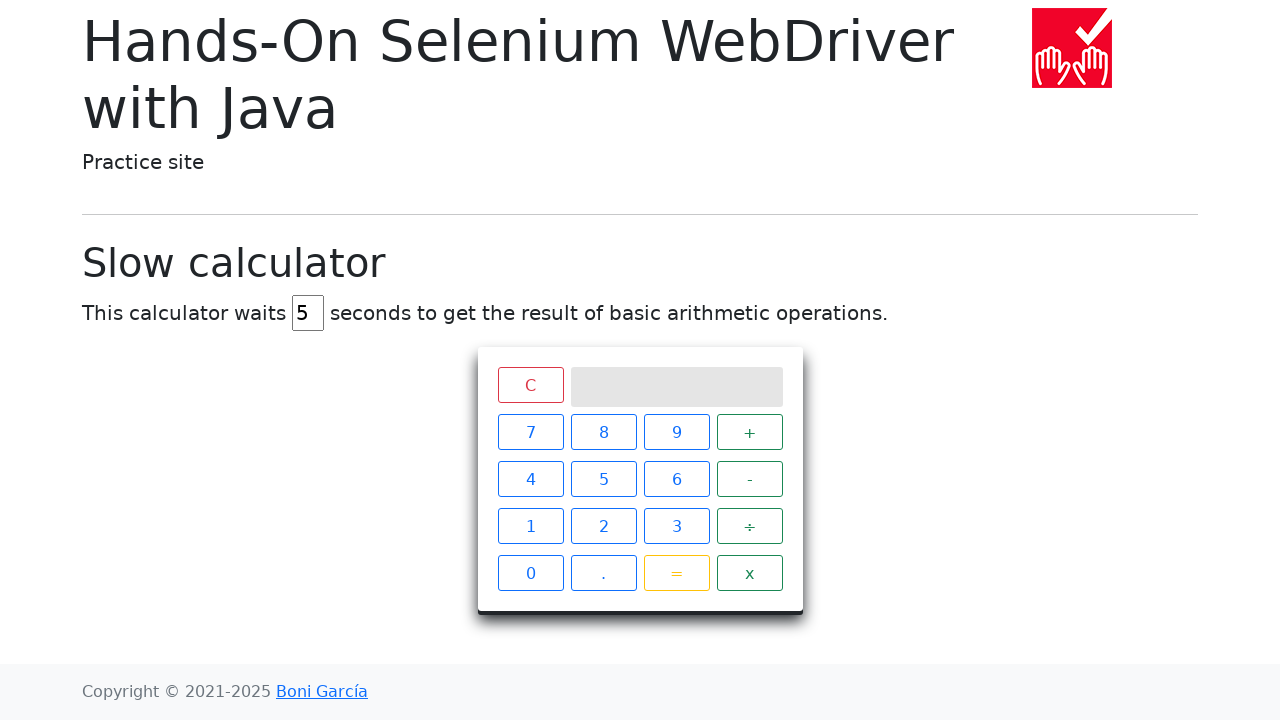

Cleared the delay input field on input#delay
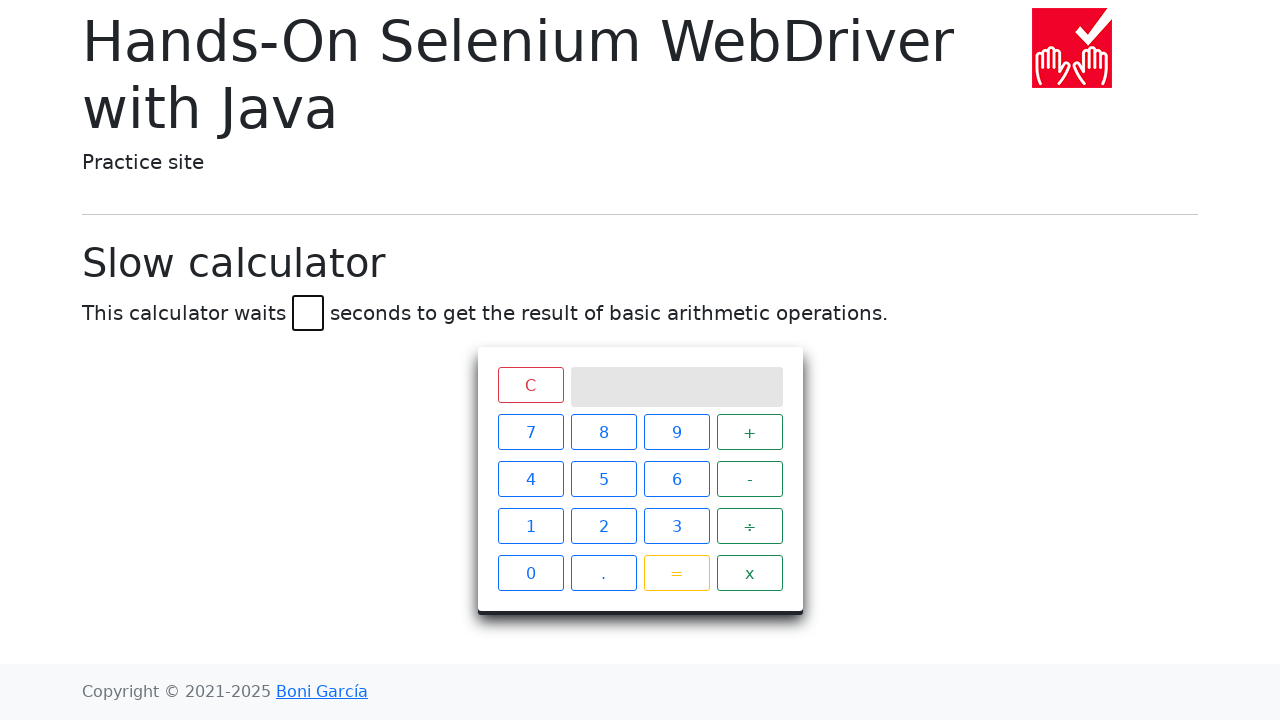

Set delay to 45 seconds on input#delay
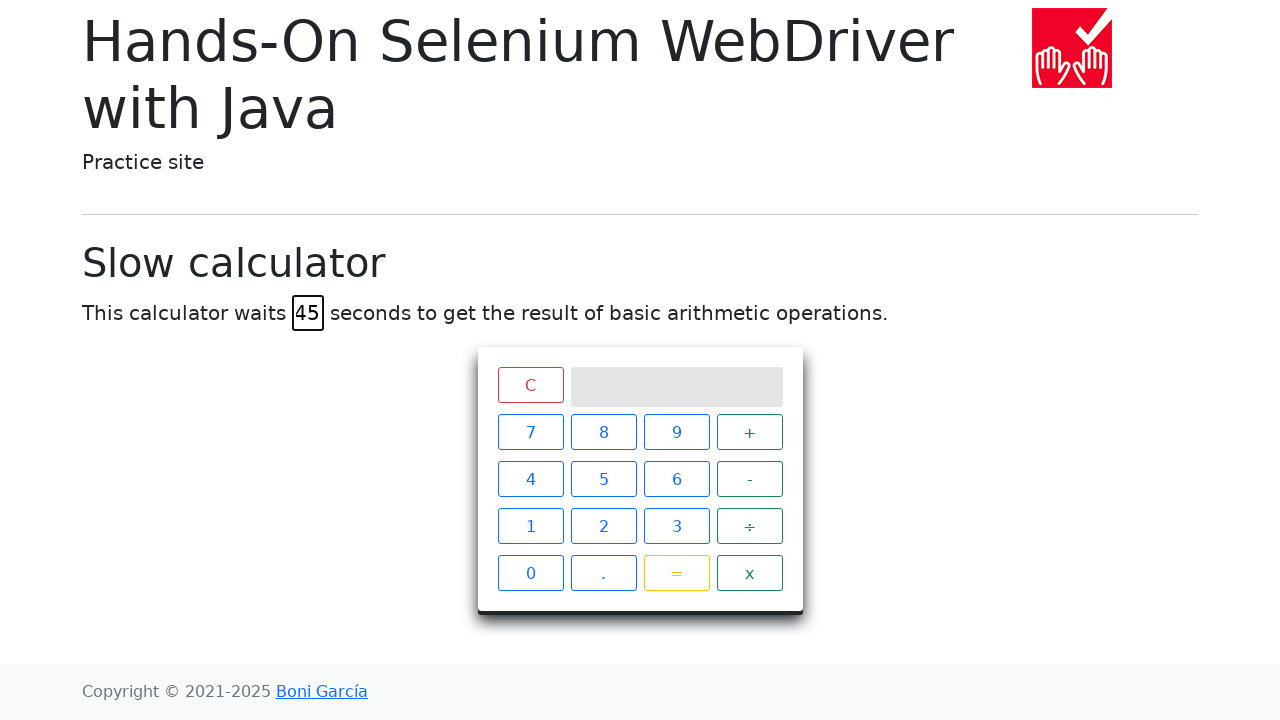

Clicked number 7 at (530, 432) on xpath=//span[text()='7']
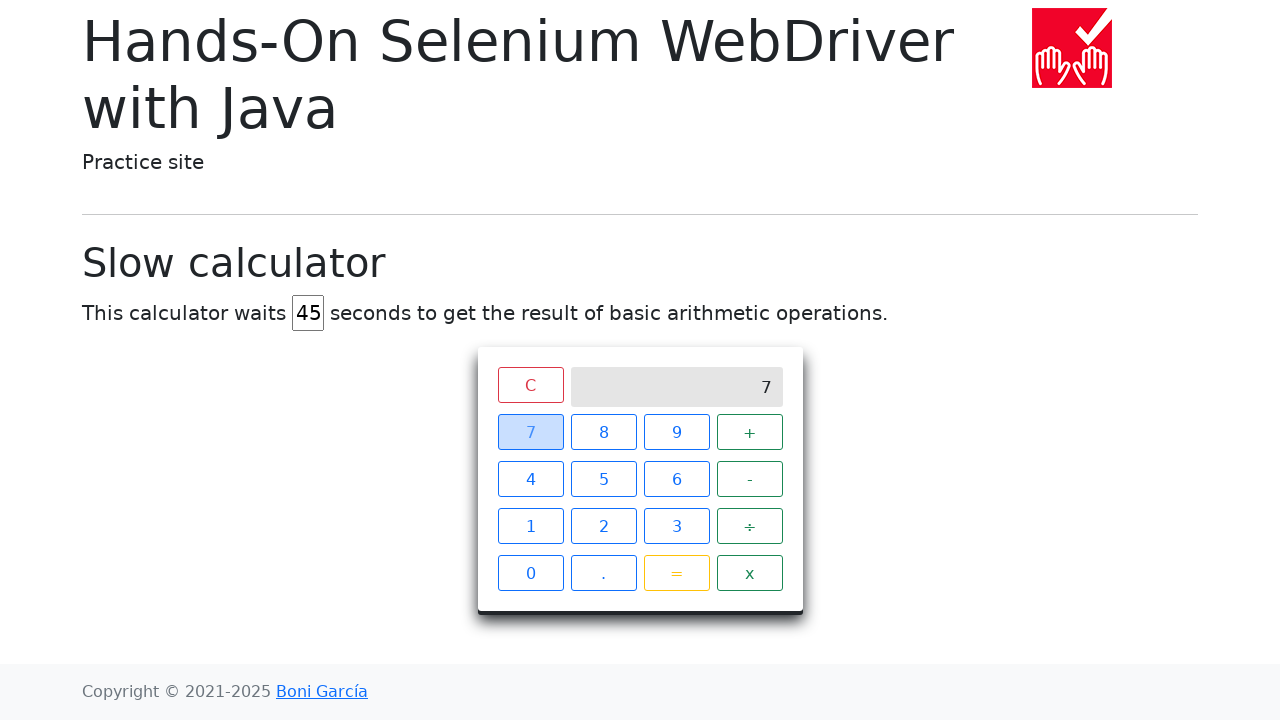

Clicked addition operator at (750, 432) on xpath=//span[text()='+']
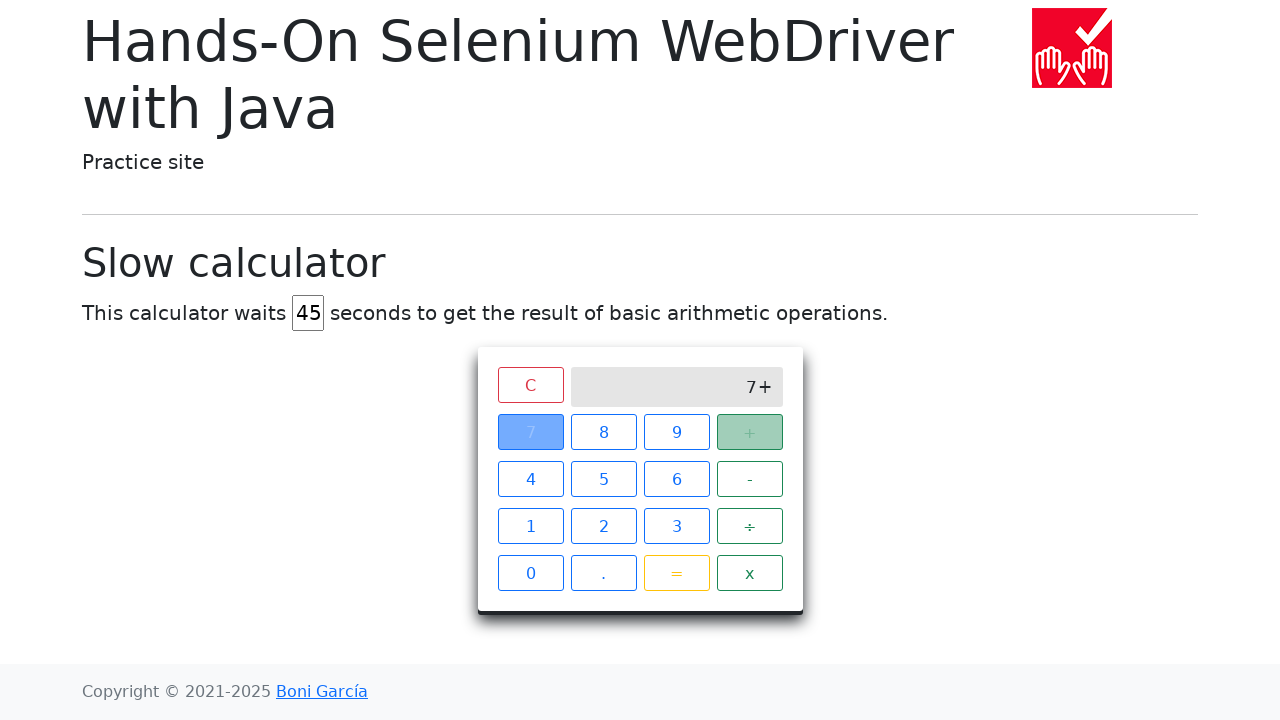

Clicked number 8 at (604, 432) on xpath=//span[text()='8']
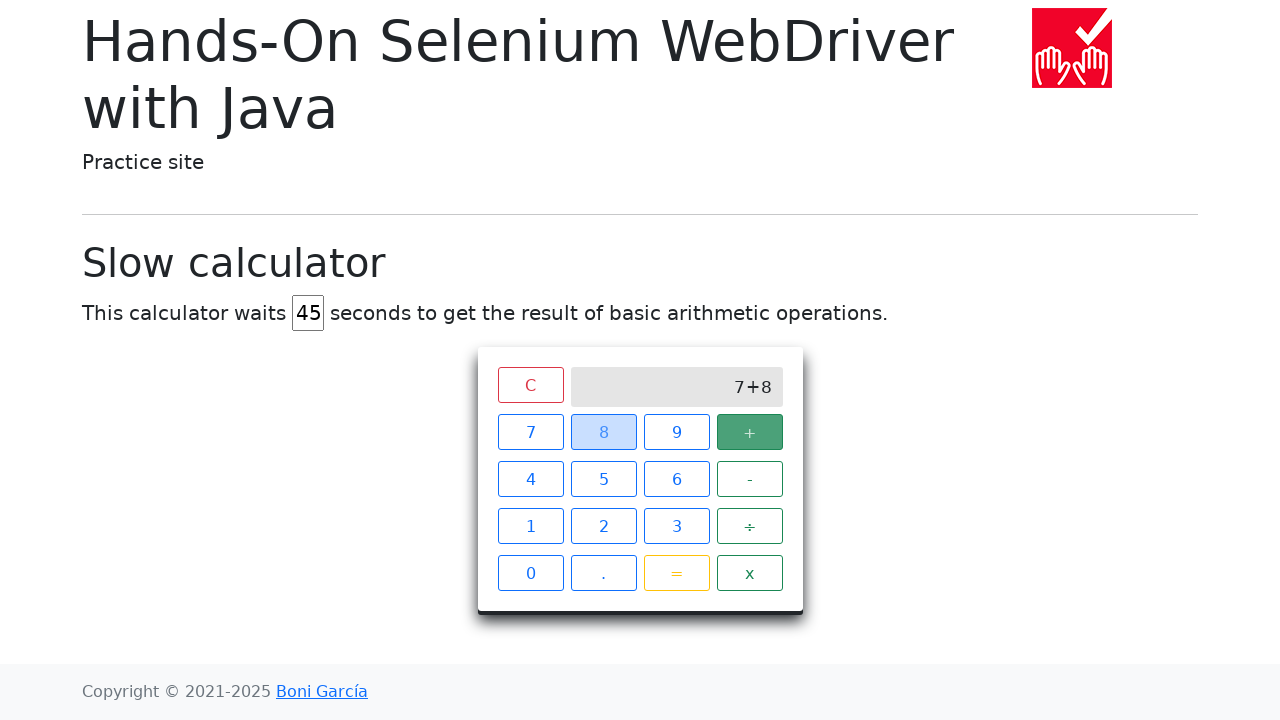

Clicked equals button to perform calculation at (676, 573) on xpath=//span[text()='=']
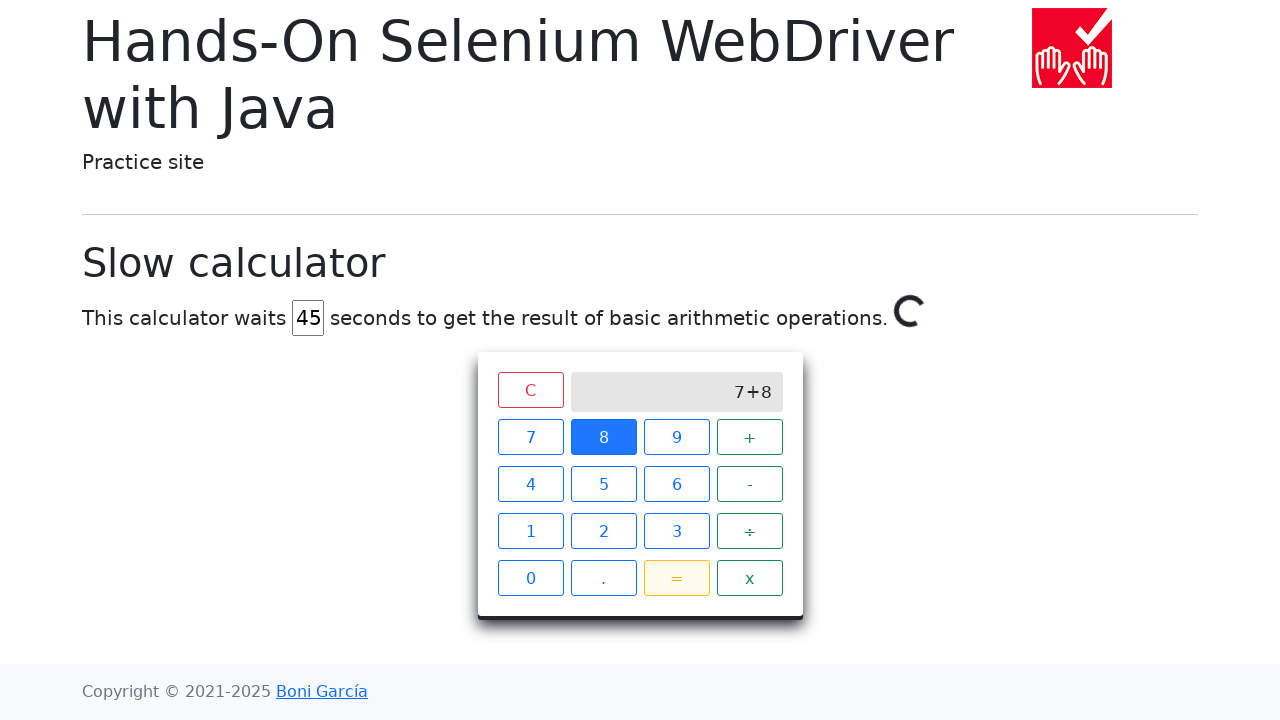

Calculator computed result 15 after 45 second delay
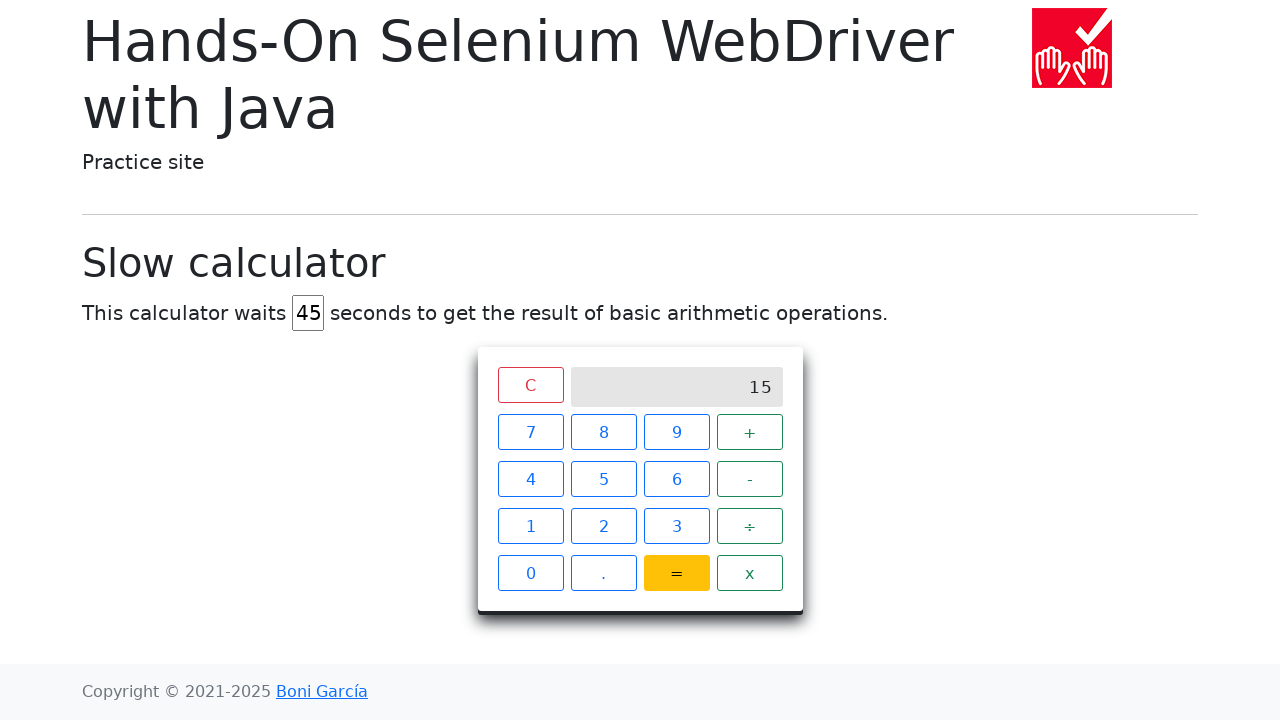

Verified calculation result is 15
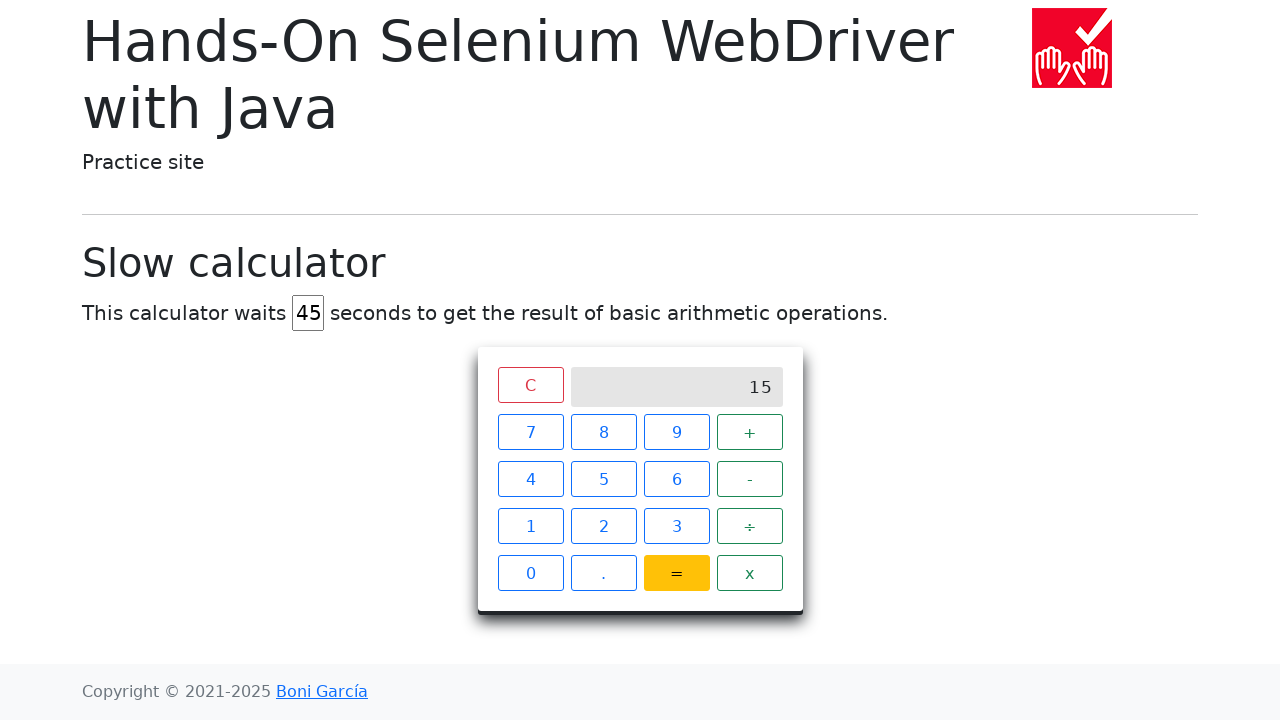

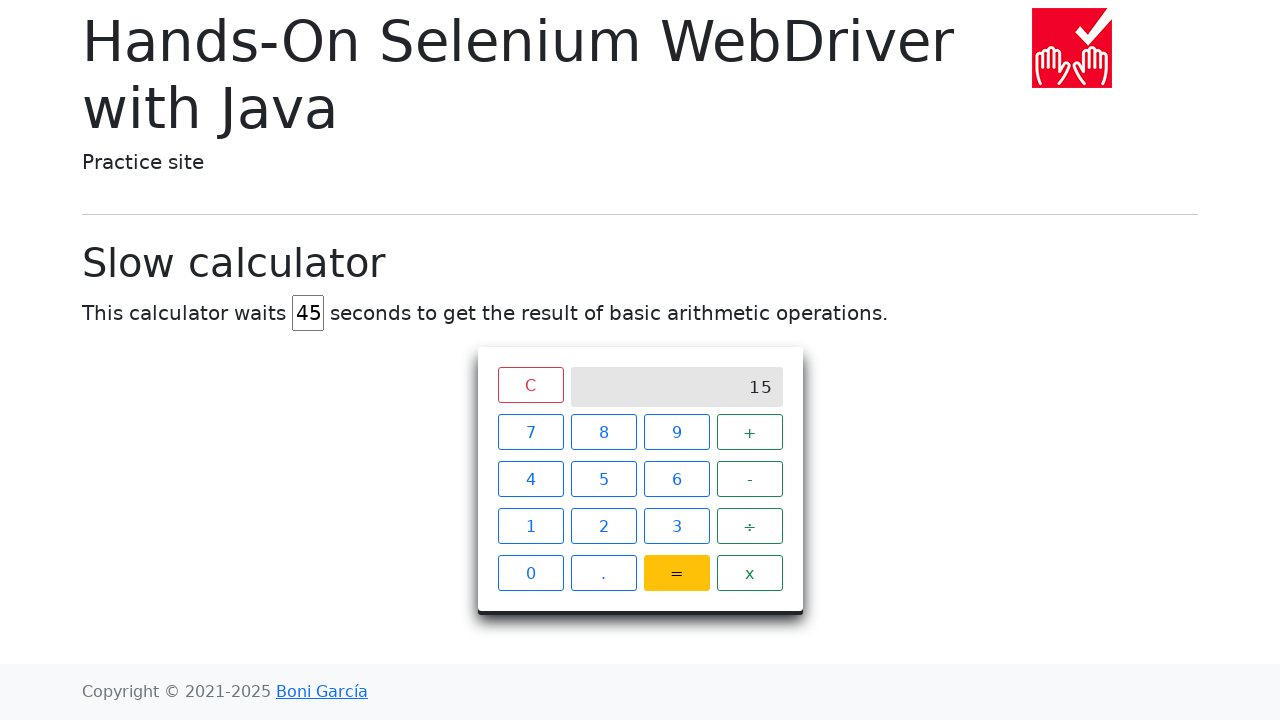